Tests nested iframe (child frame) handling by filling a text input in a parent frame and checking a checkbox in a child frame.

Starting URL: https://ui.vision/demo/webtest/frames/

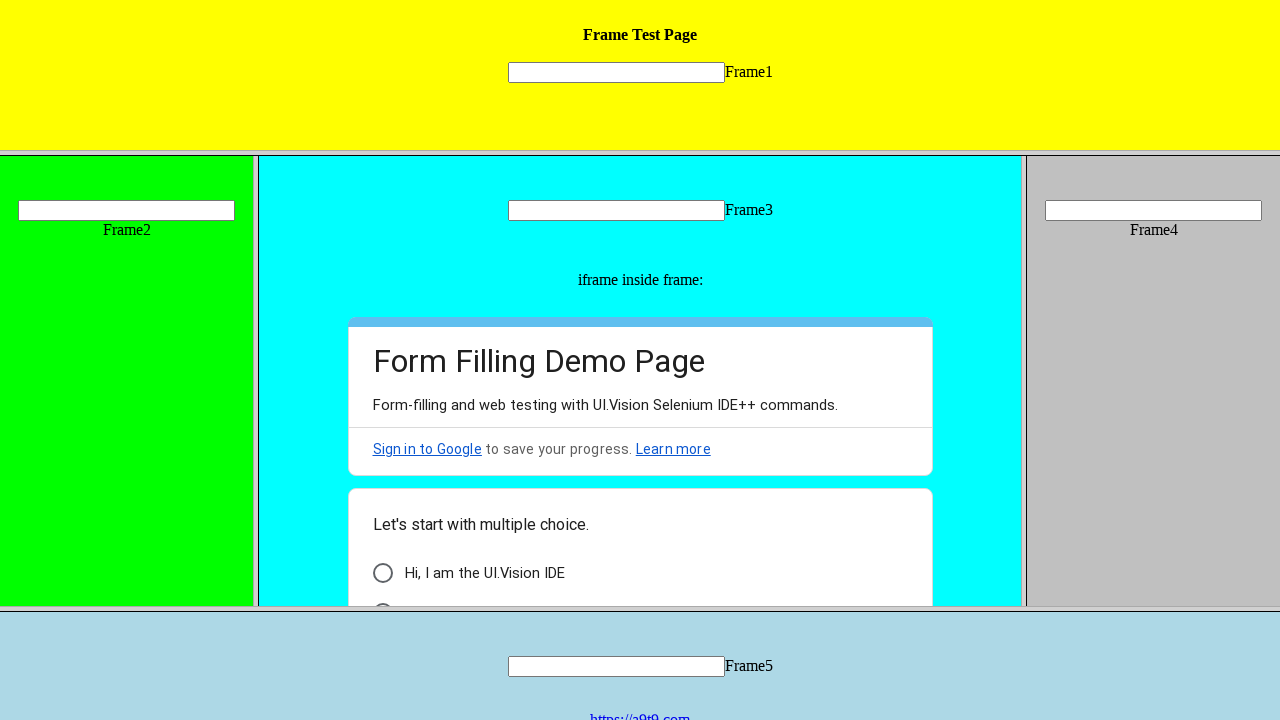

Located parent frame by URL (frame_3.html)
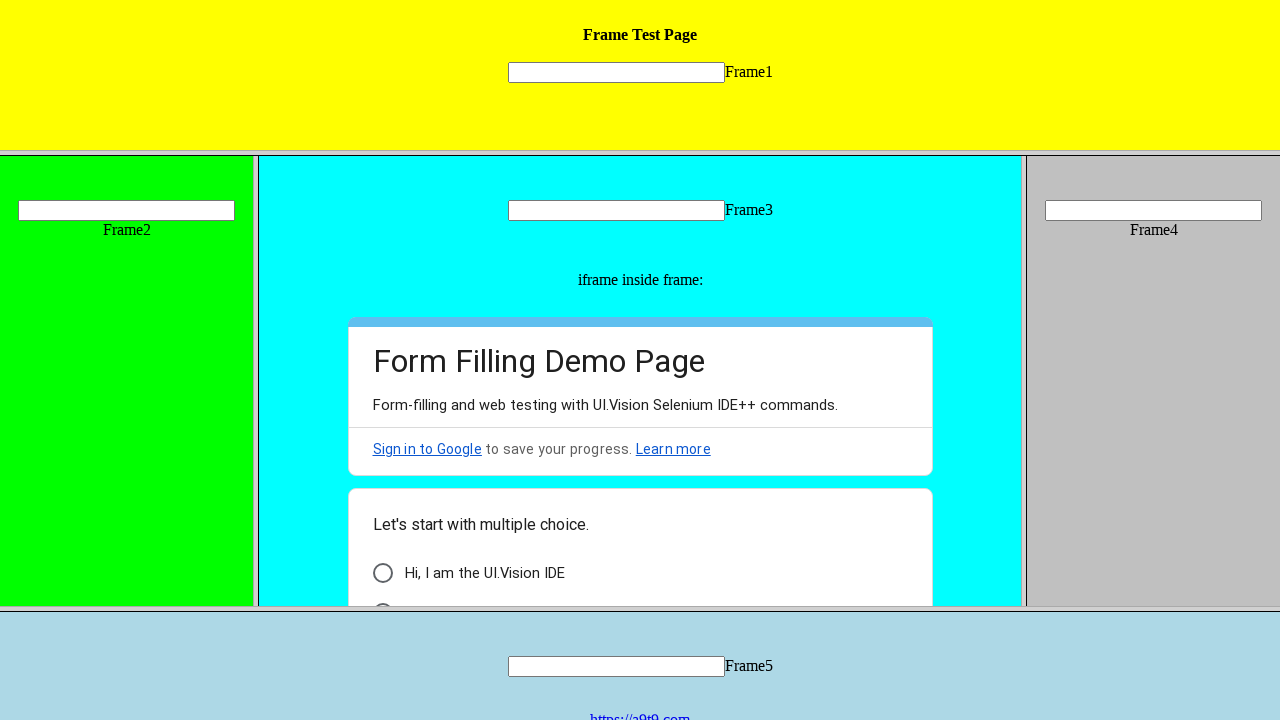

Filled text input in parent frame with 'Playwright' on xpath=//input[@name="mytext3"]
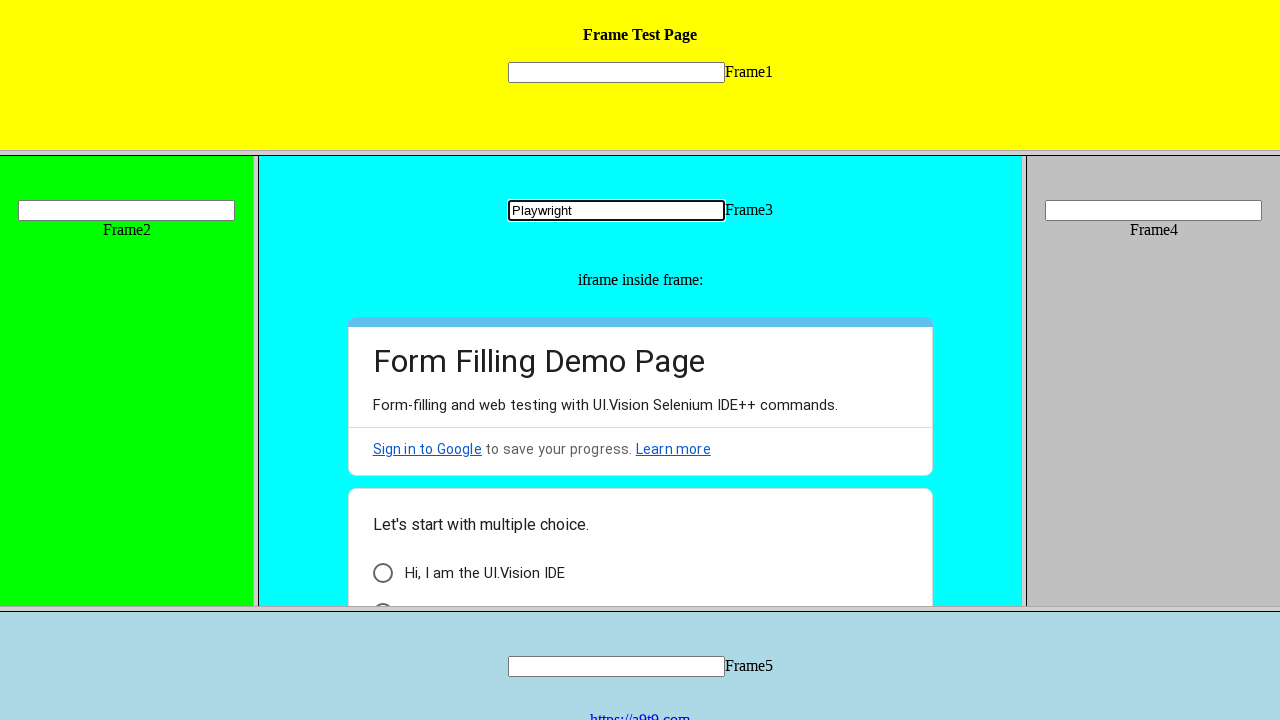

Retrieved child frames from parent frame
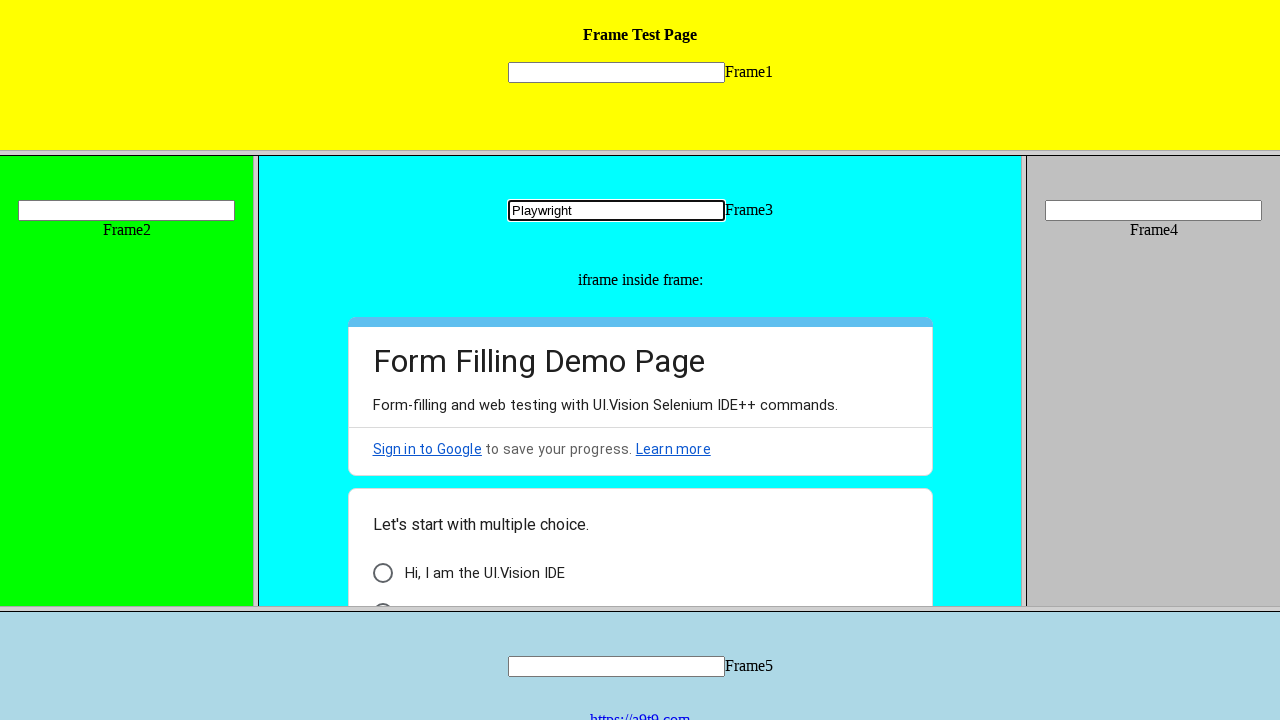

Checked checkbox in first child frame at (382, 596) on (//div[@class="AB7Lab Id5V1"])[2]
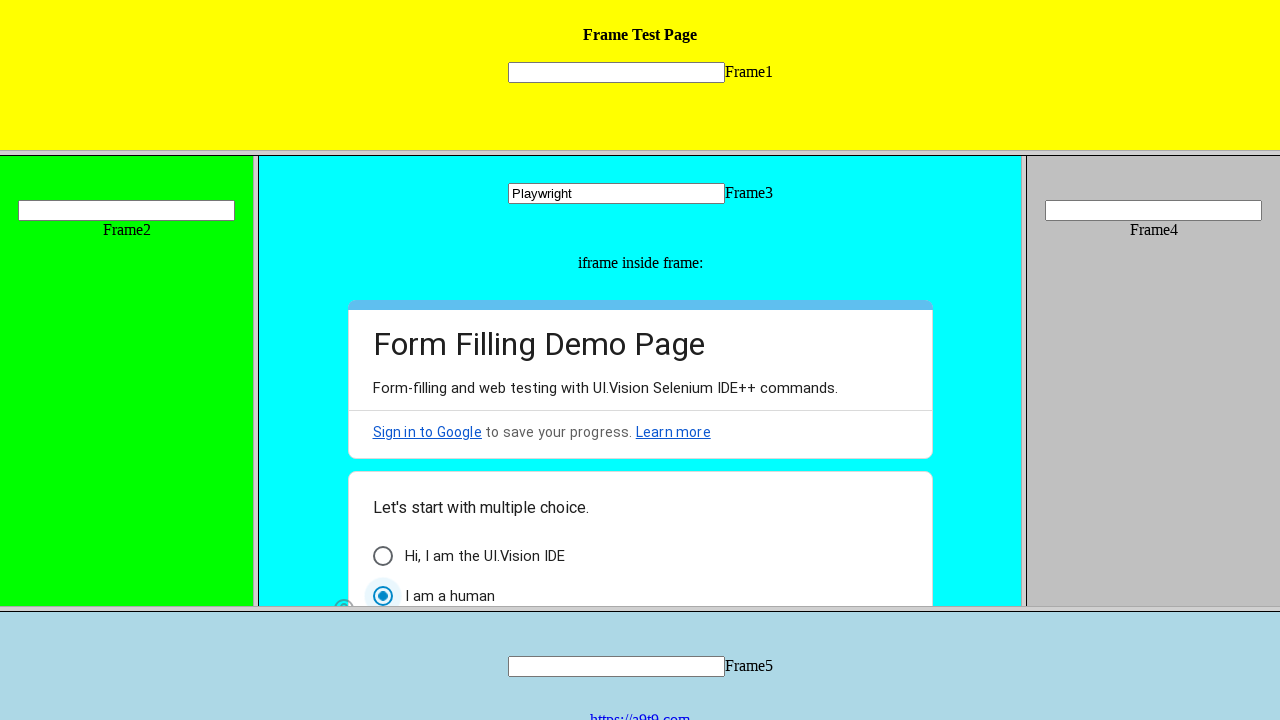

Waited 1000ms for actions to complete
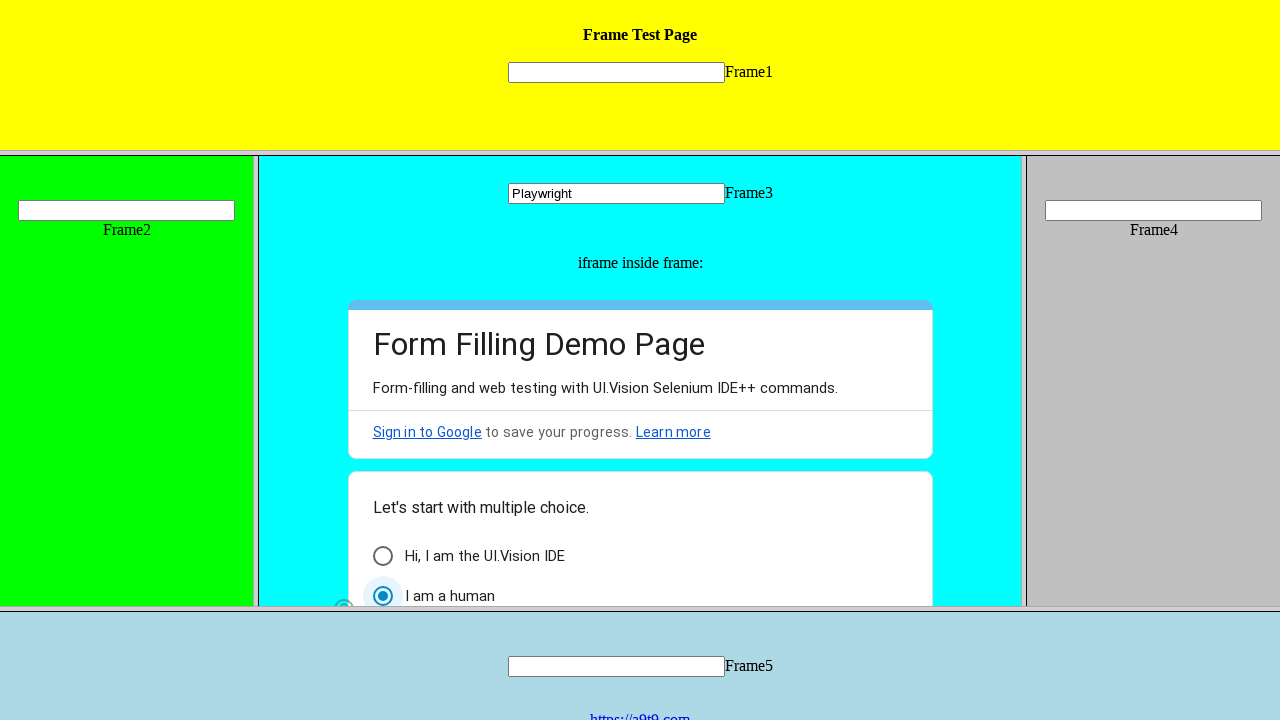

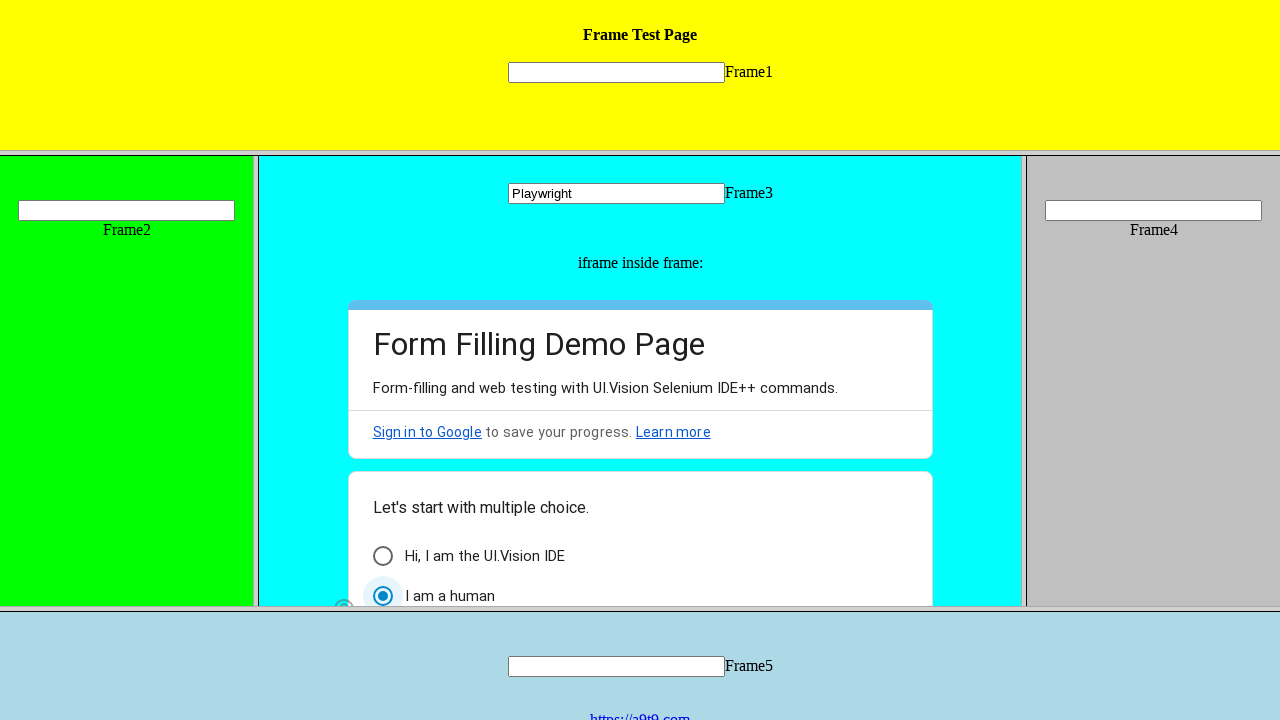